Tests the city search functionality on Booking.com by entering "Amman" in the search field and clicking the search button.

Starting URL: https://www.booking.com

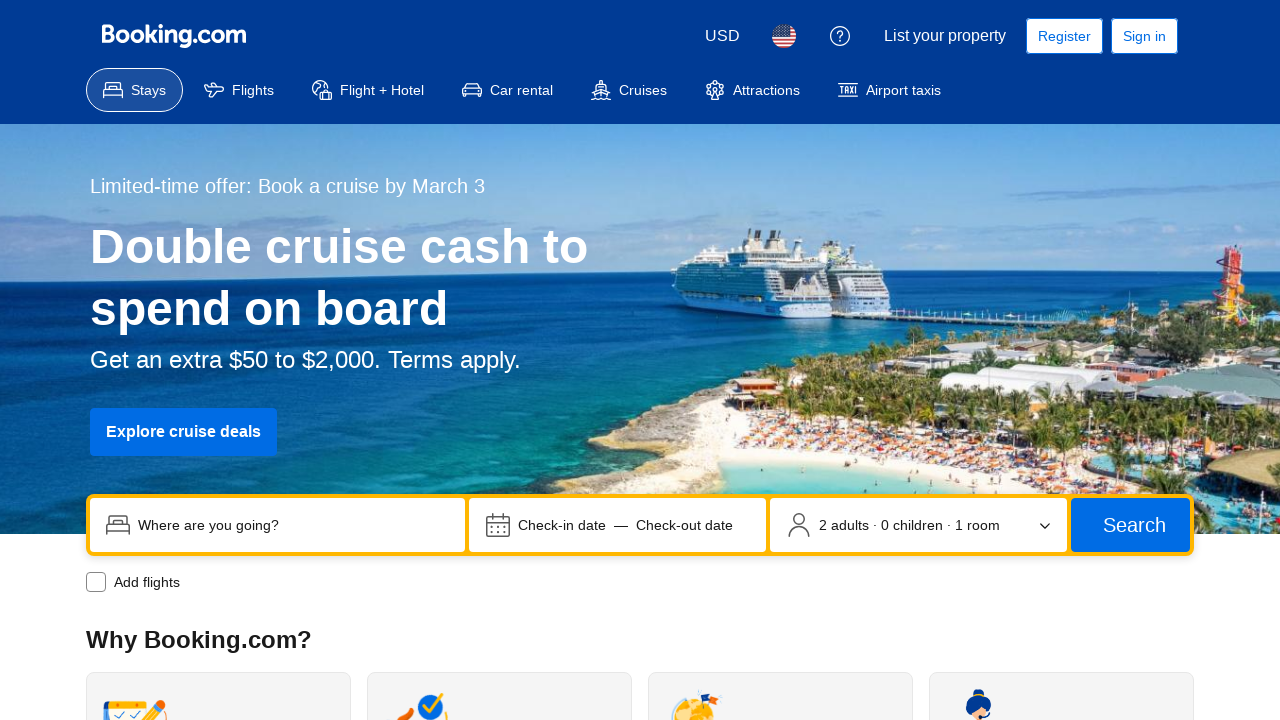

Page loaded and DOM content ready
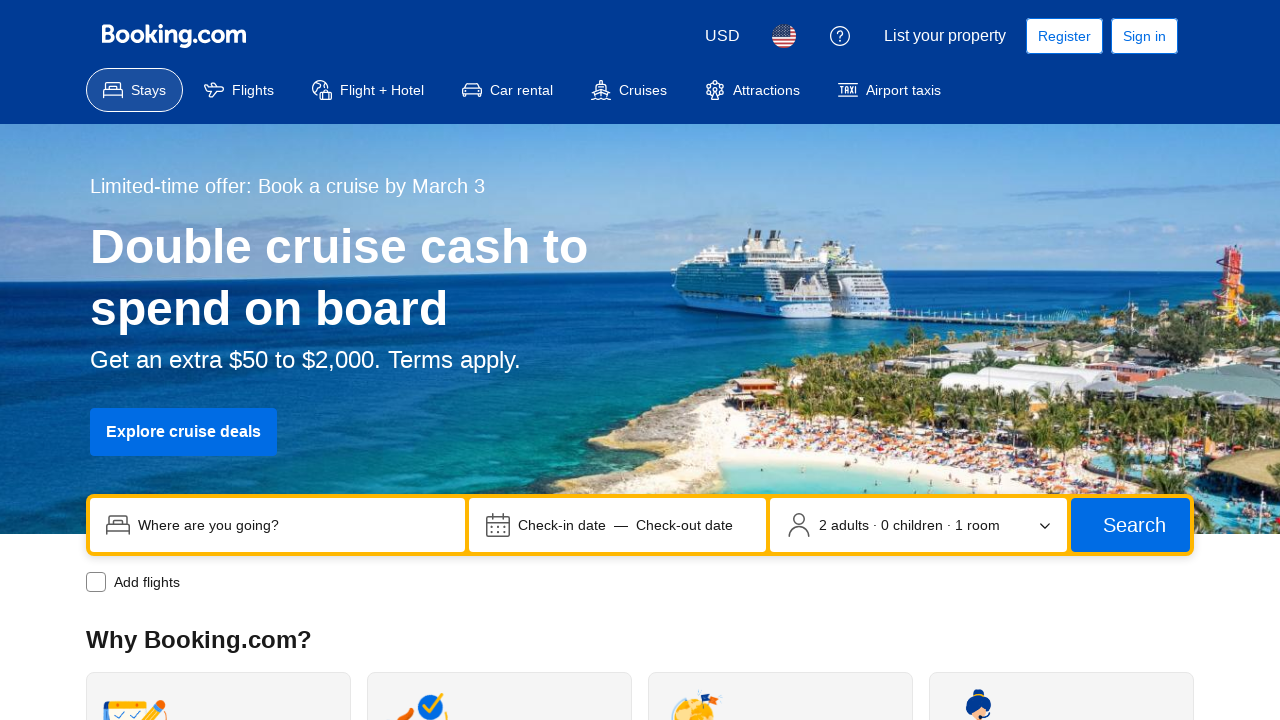

Filled destination search field with 'Amman' on input[name='ss']
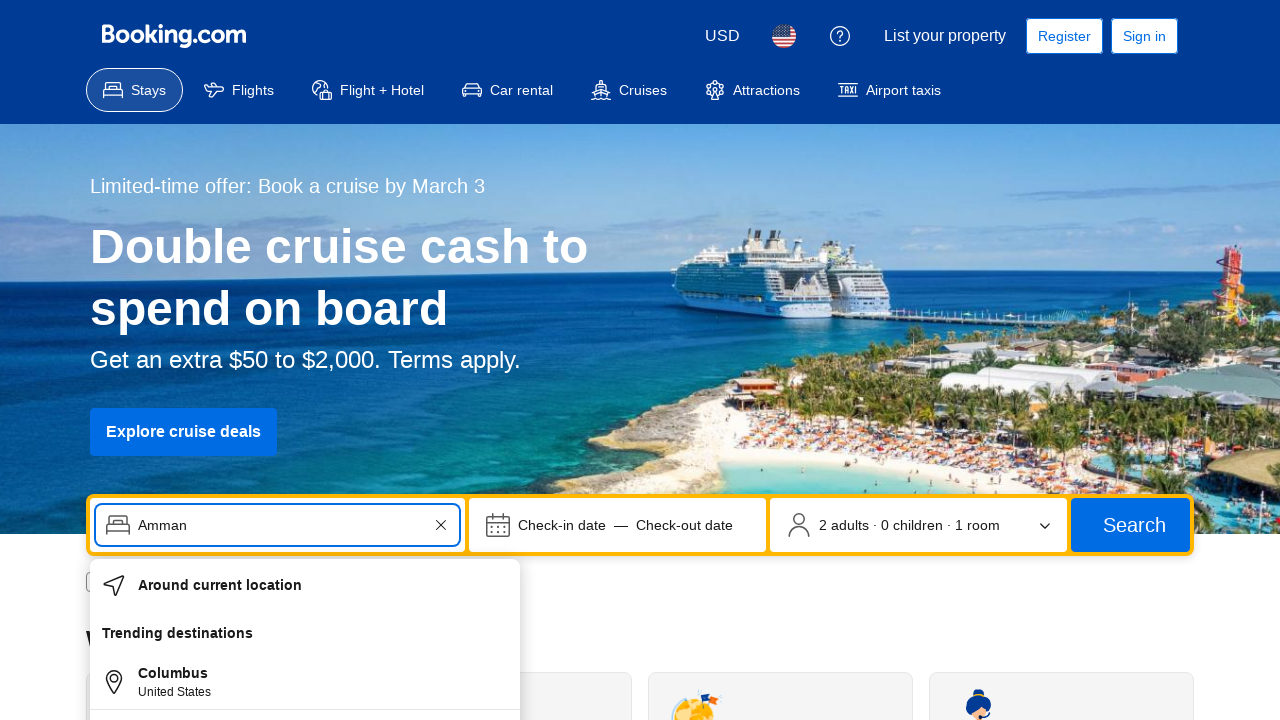

Waited for autocomplete suggestions to appear
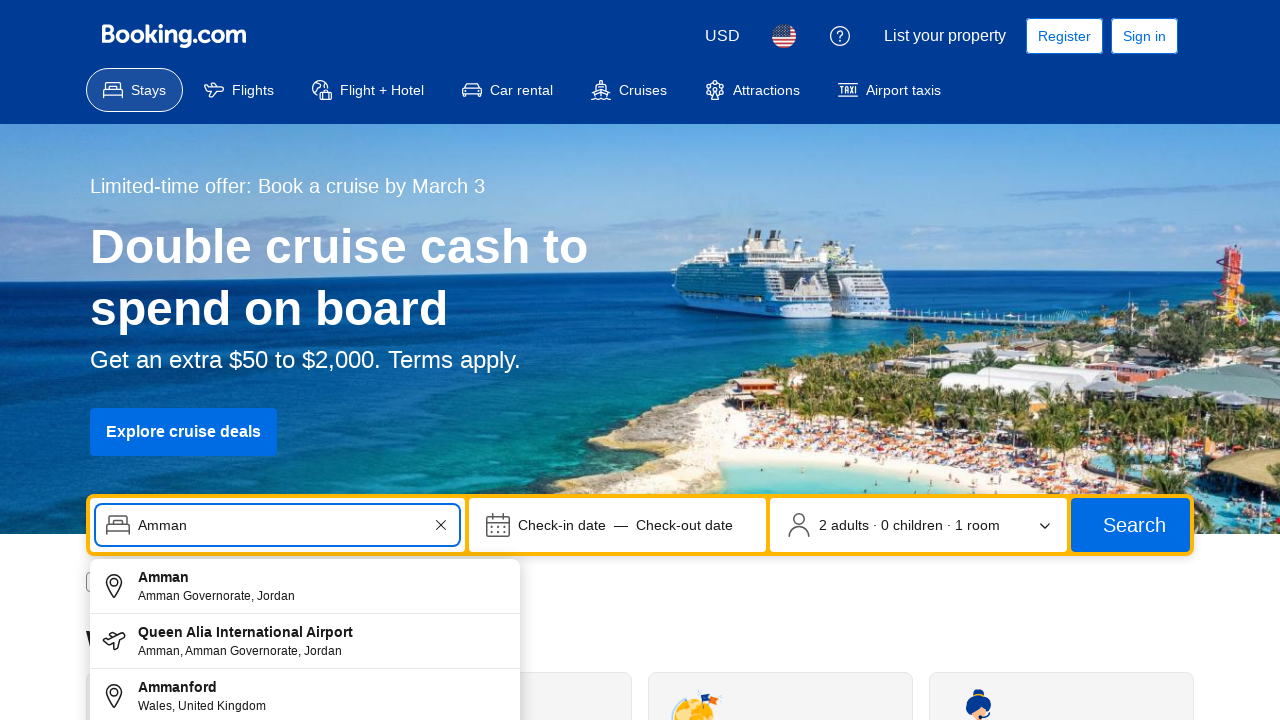

Clicked search button to search for Amman at (1130, 525) on button[type='submit']
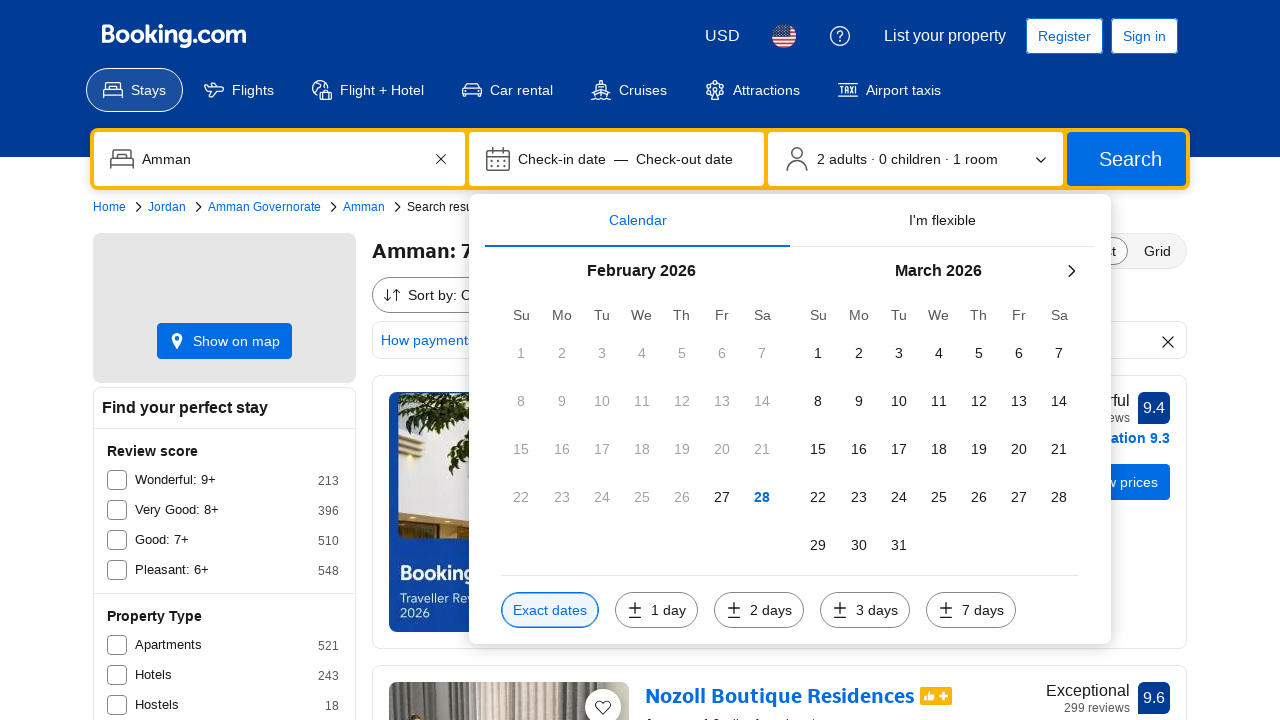

Search results loaded successfully
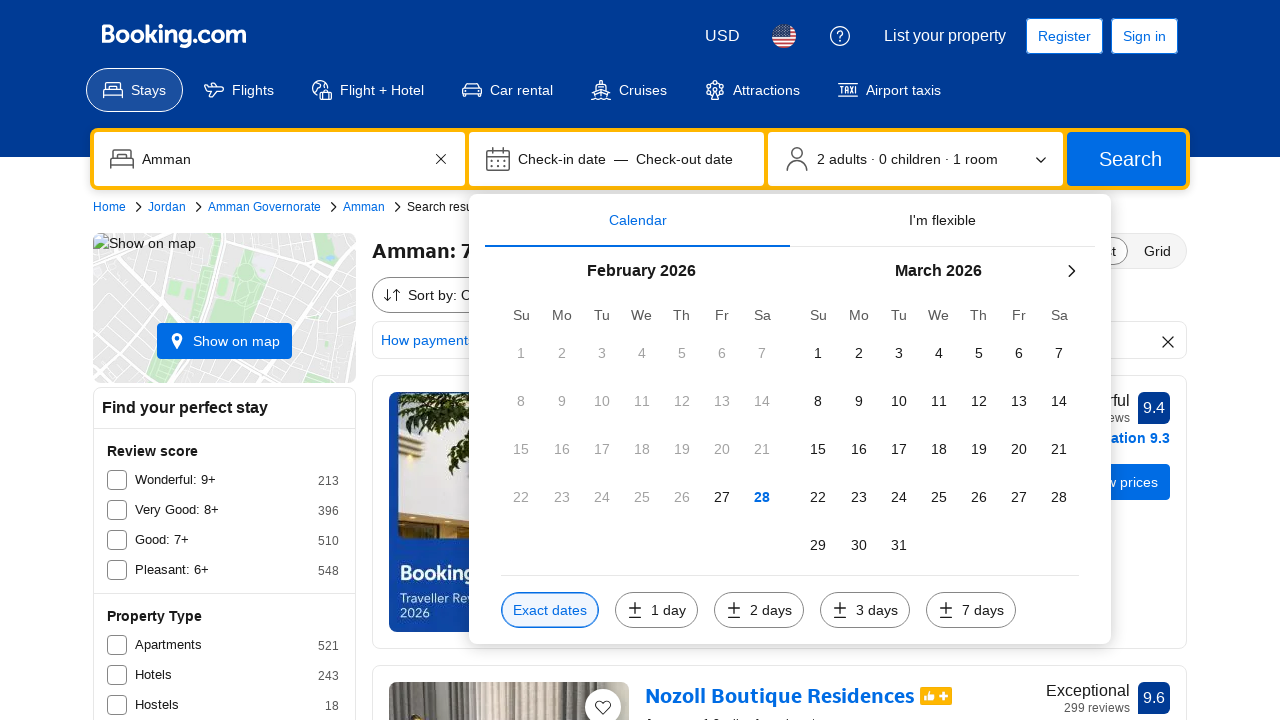

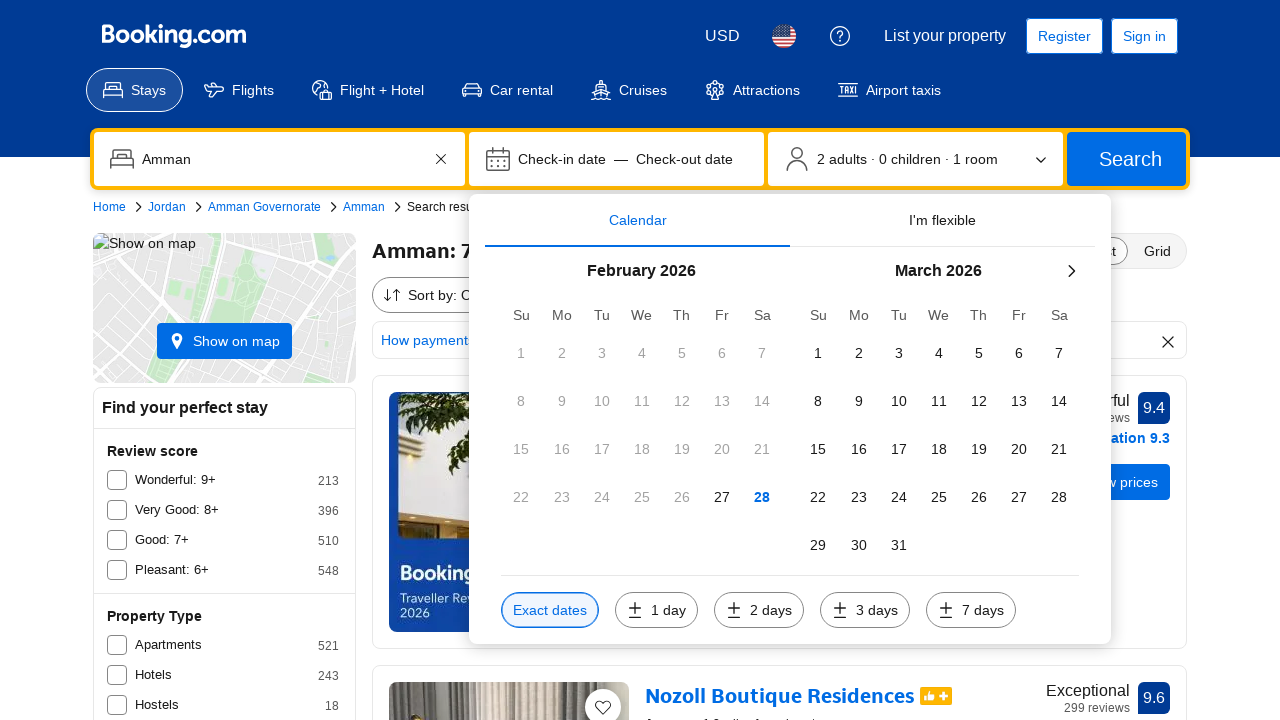